Navigates to SelectorHub homepage and verifies the page loads

Starting URL: https://selectorshub.com/

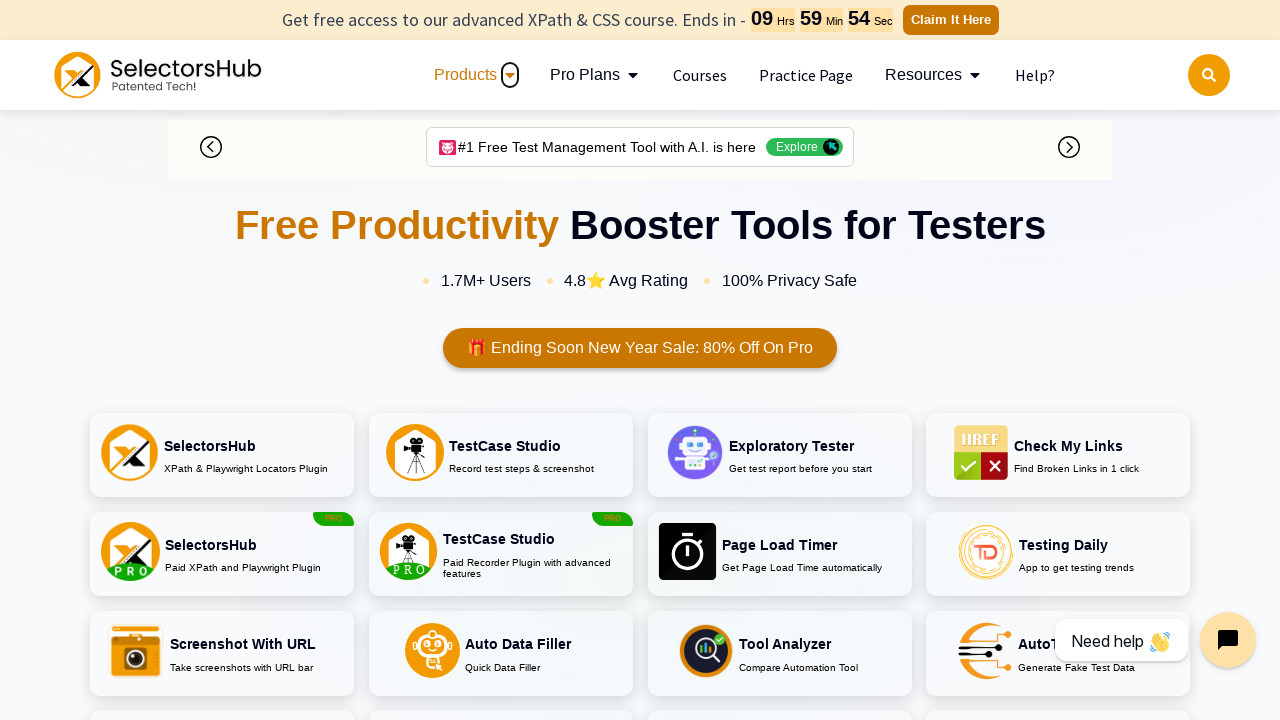

Waited for page to reach networkidle state
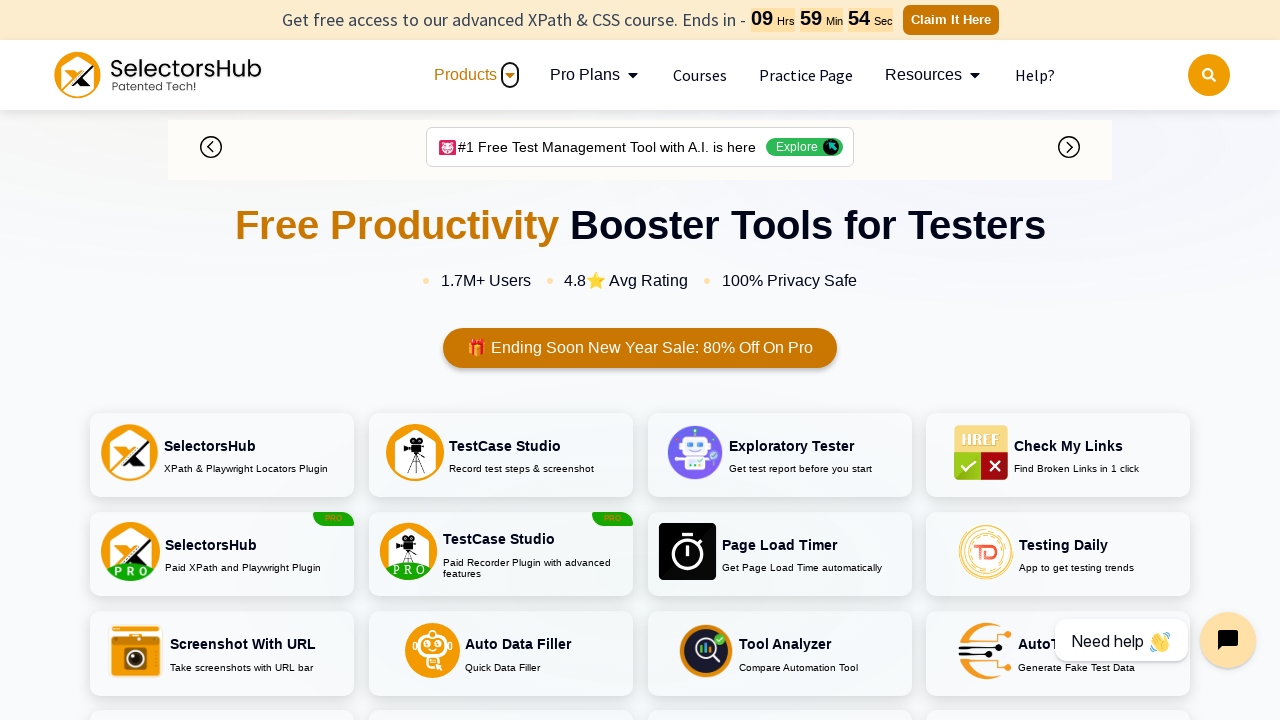

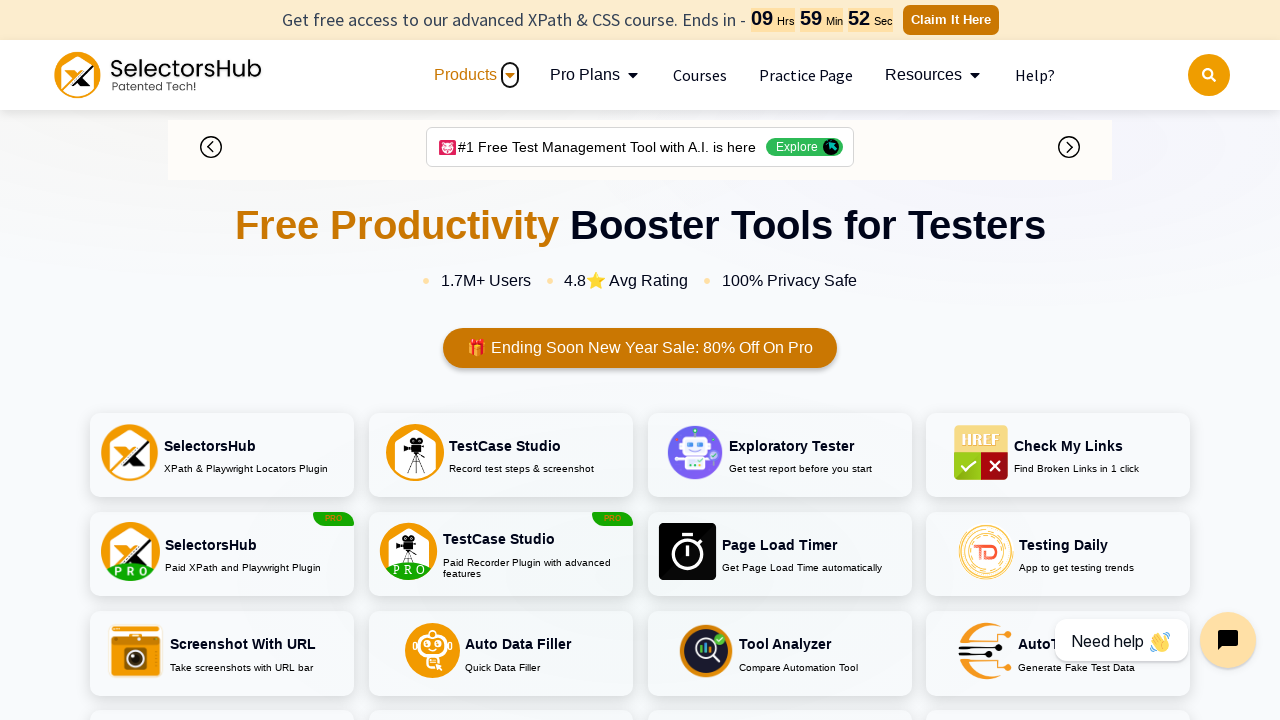